Tests a registration form by filling in personal details, selecting options from dropdowns and checkboxes, and submitting the form to verify success message

Starting URL: https://rahulshettyacademy.com/angularpractice/

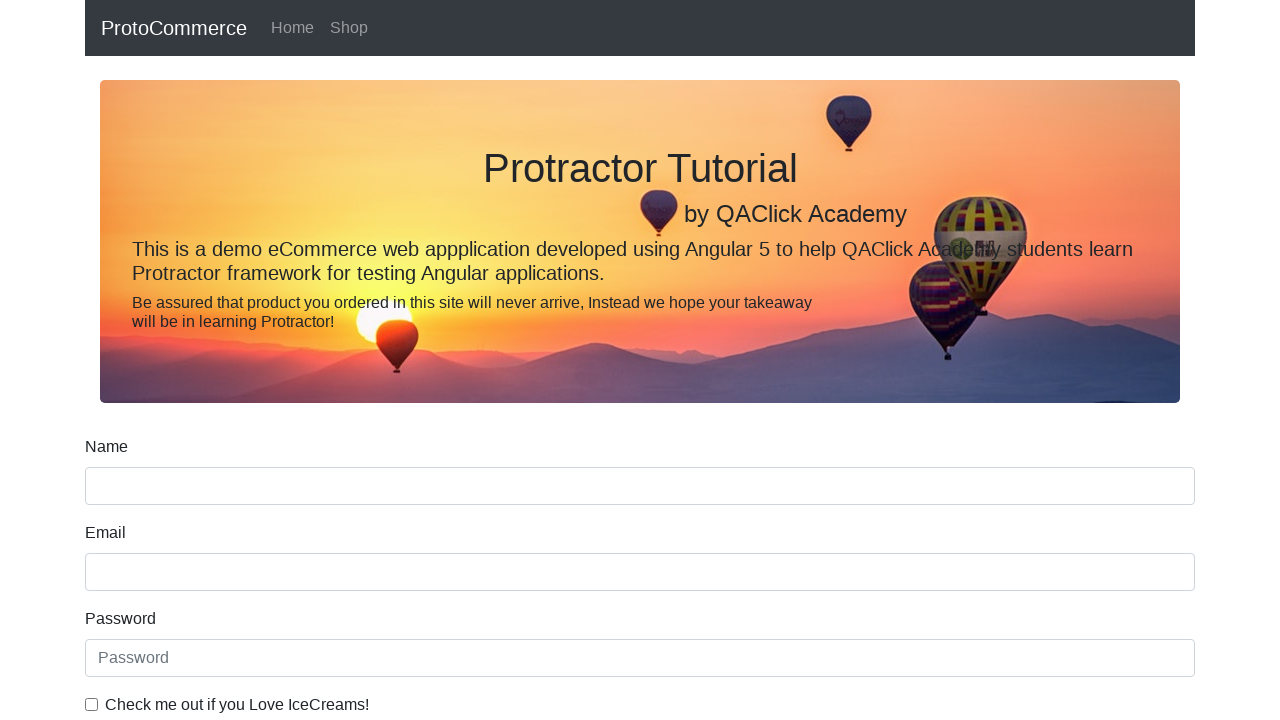

Filled name field with 'Hüseyin' on (//input[@class='form-control ng-untouched ng-pristine ng-invalid'])[1]
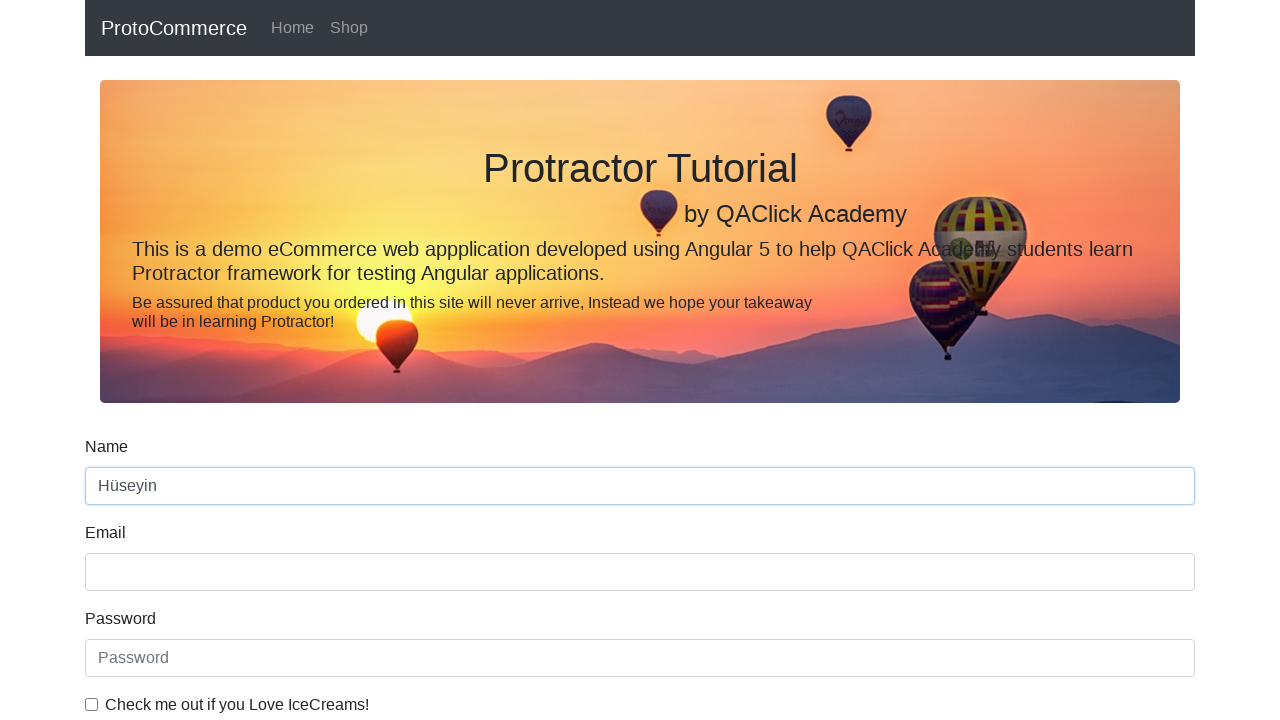

Filled email field with 'example@gmail.com' on input[name='email']
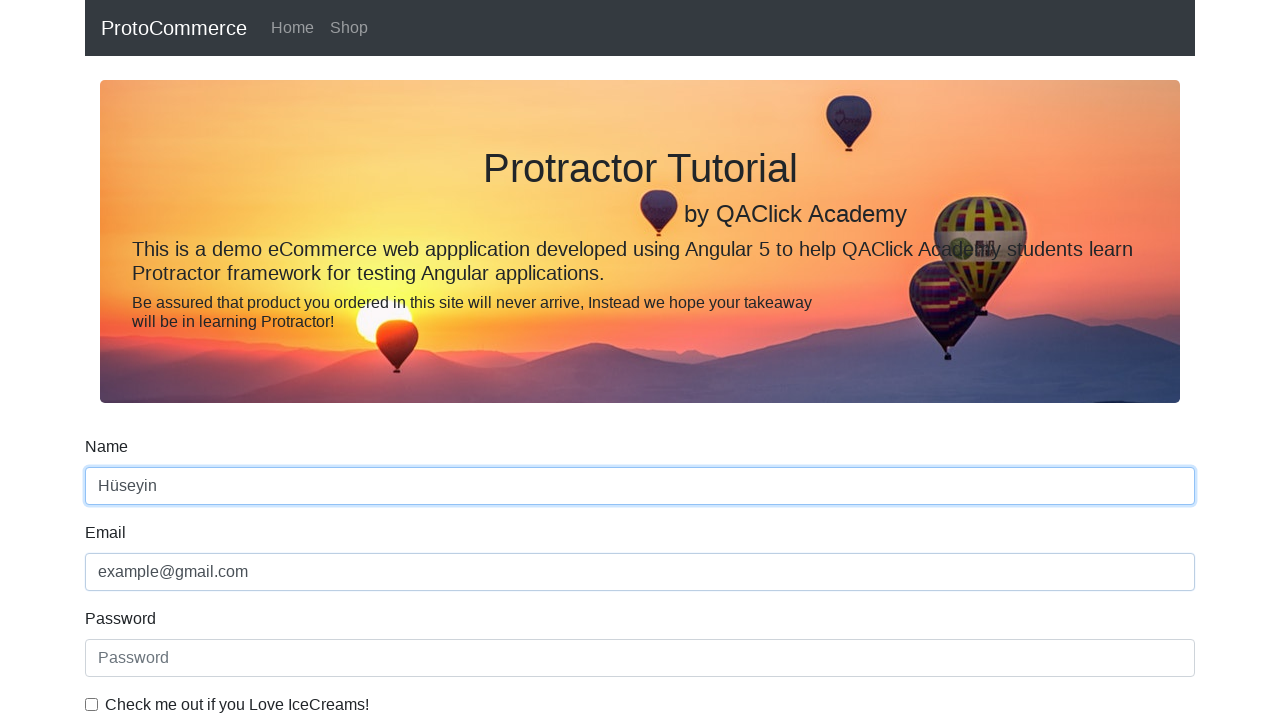

Filled password field with '123456789' on input[placeholder='Password']
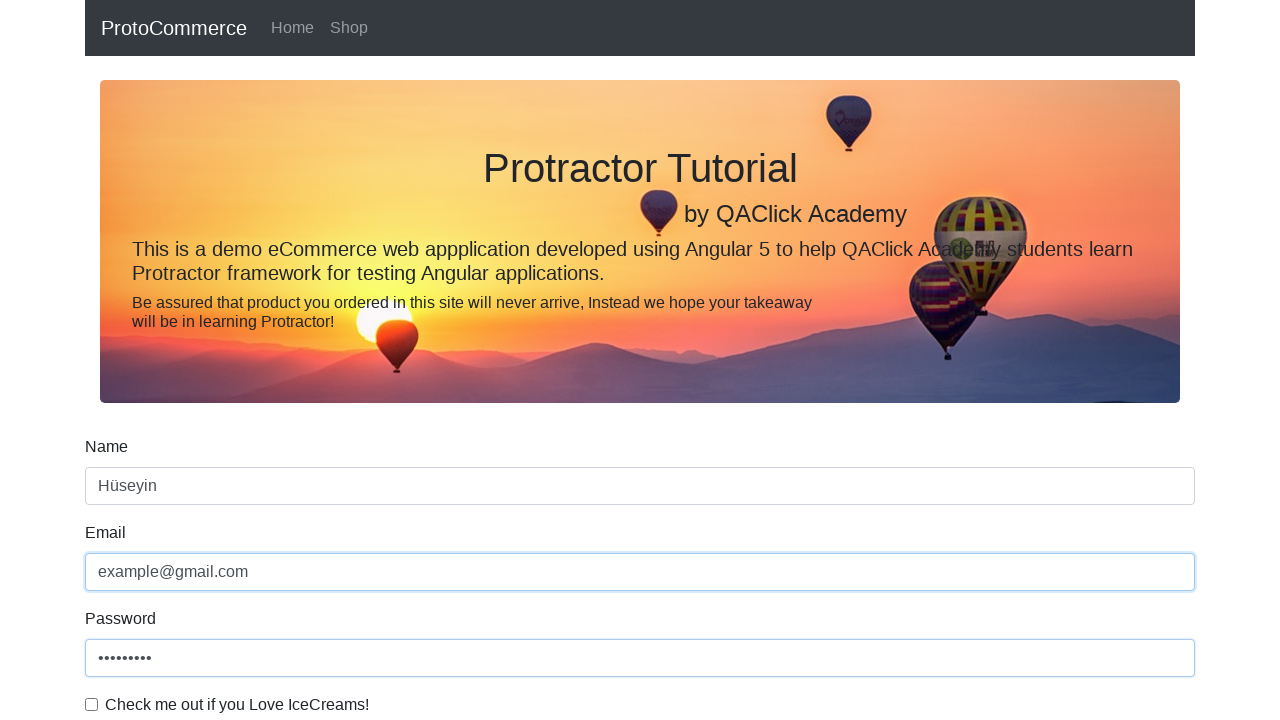

Checked the example checkbox at (92, 704) on #exampleCheck1
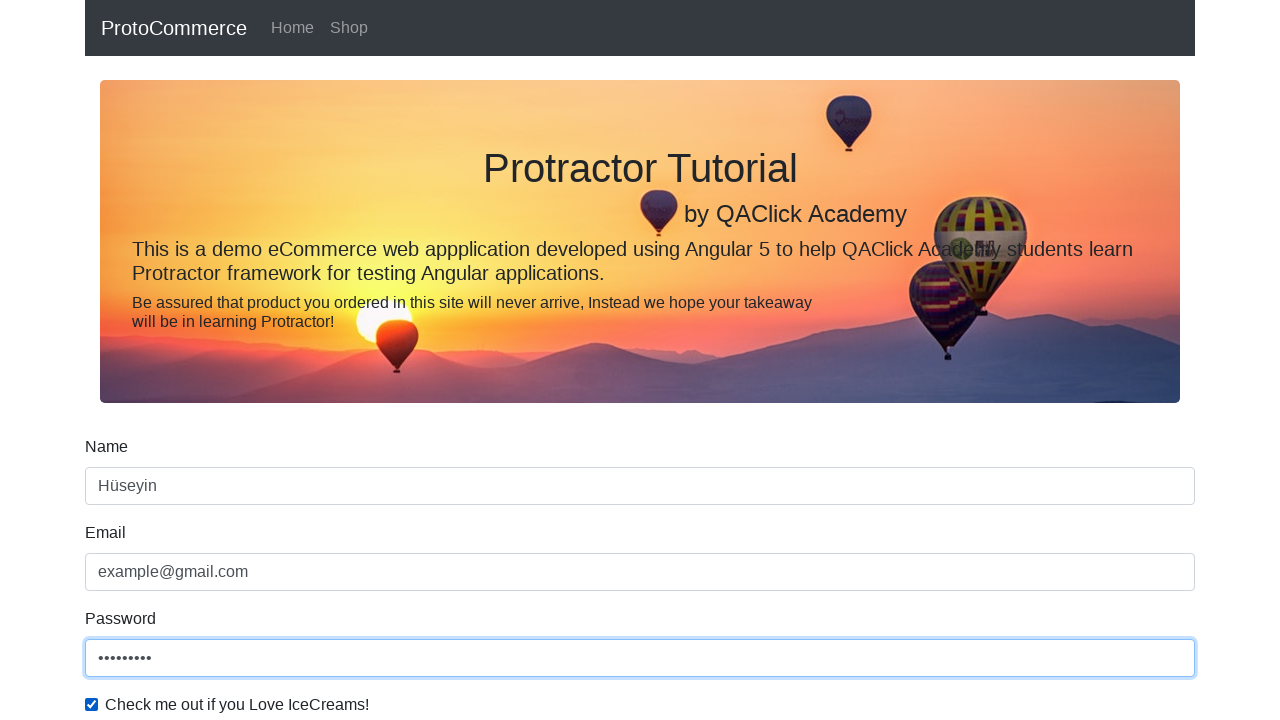

Selected 'Male' from gender dropdown on #exampleFormControlSelect1
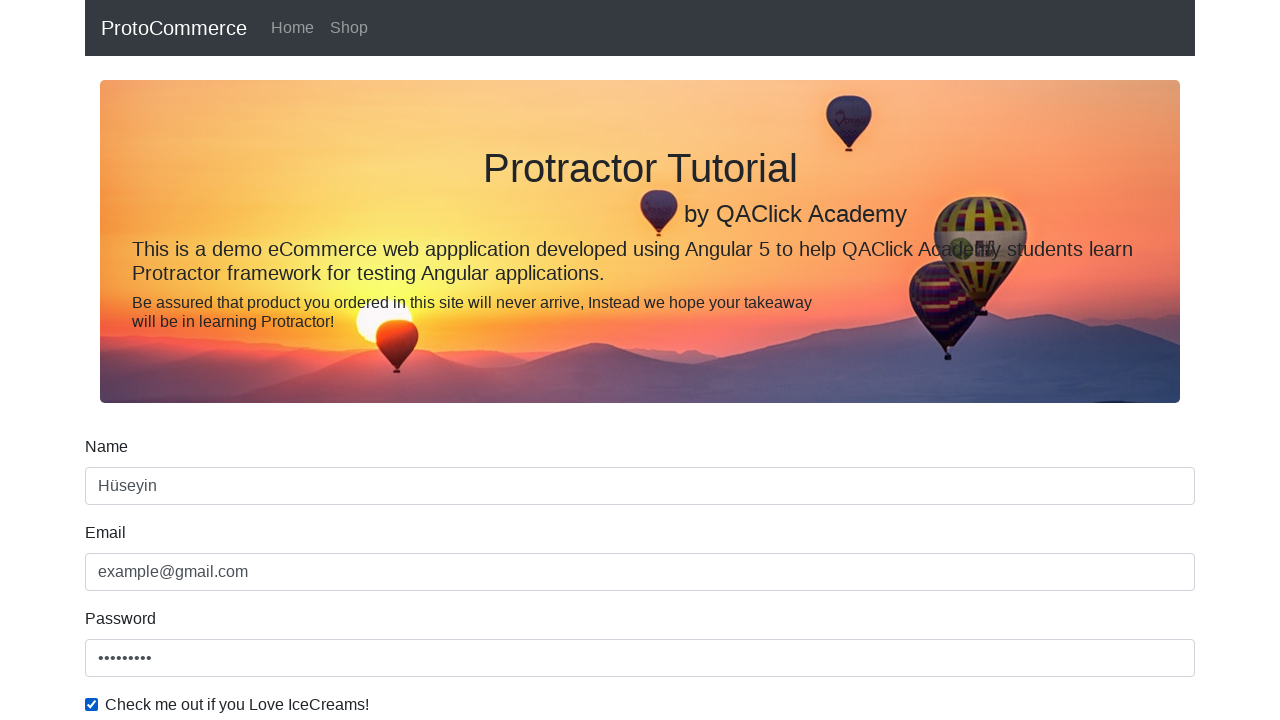

Selected employment status radio button at (238, 360) on #inlineRadio1
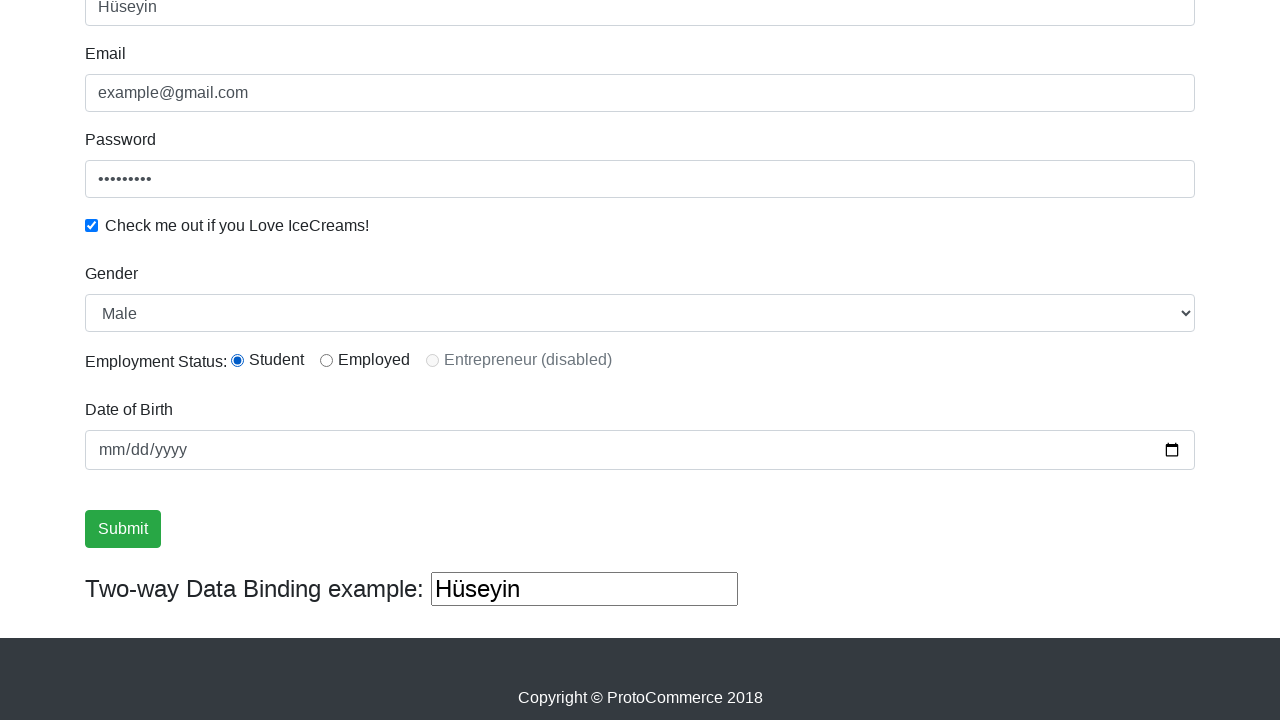

Filled date of birth with '1999-10-28' on input[type='date']
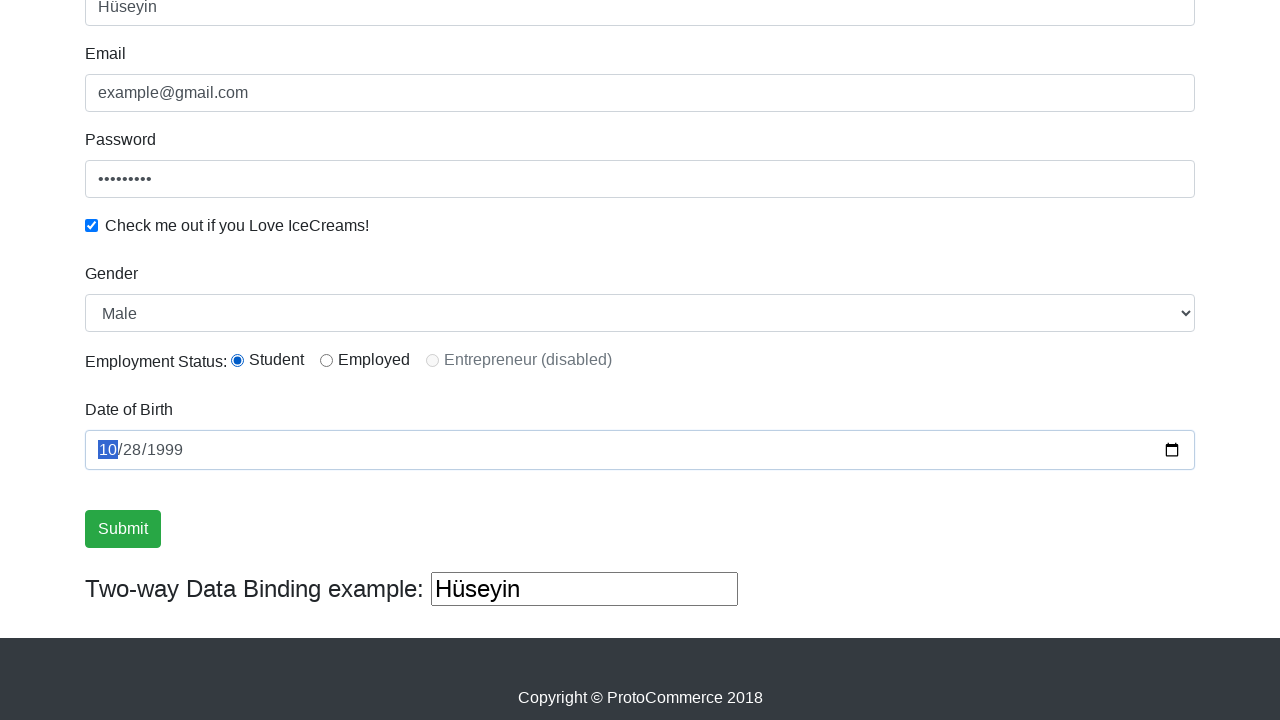

Clicked submit button to submit the registration form at (123, 529) on input[class='btn btn-success']
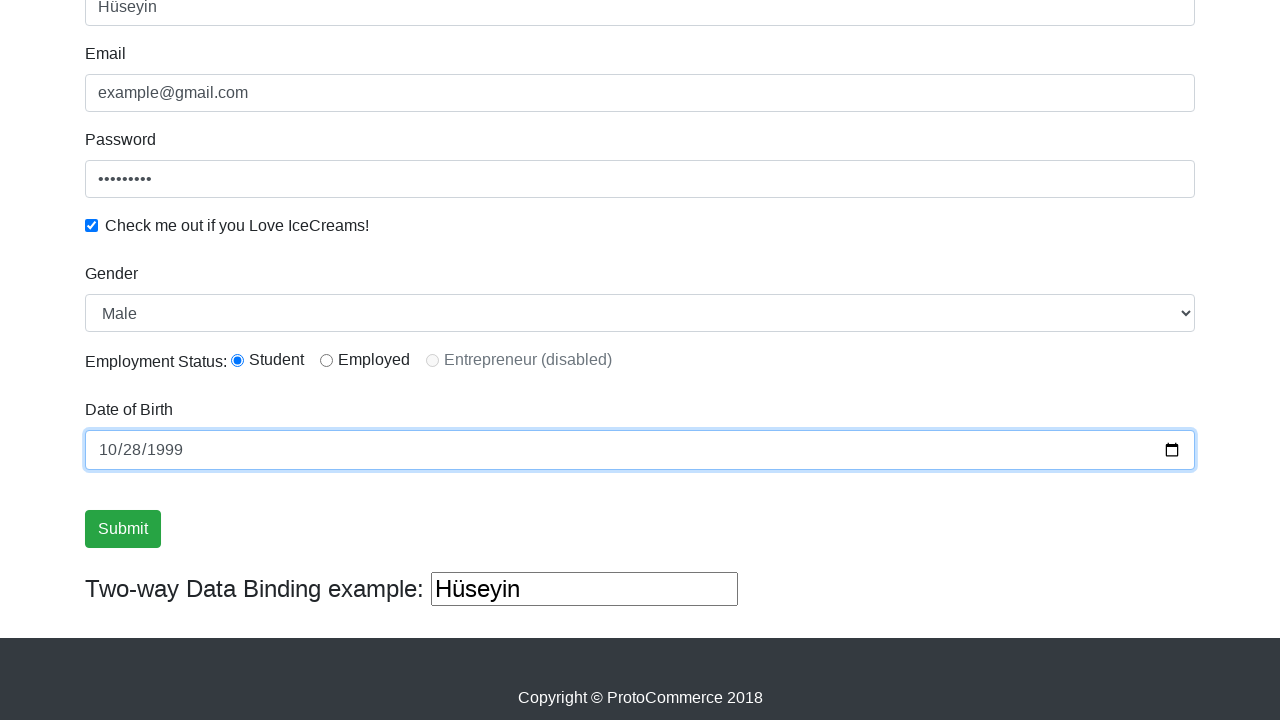

Success message appeared after form submission
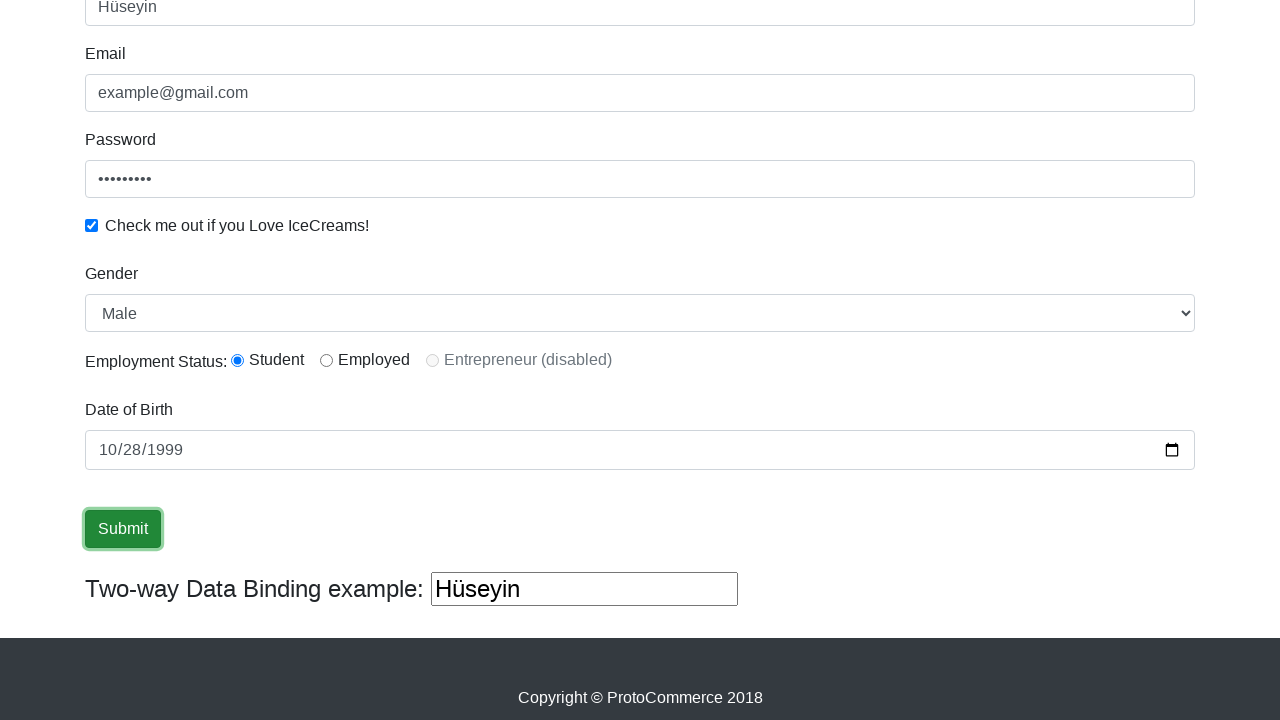

Verified success message text: 'Success!'
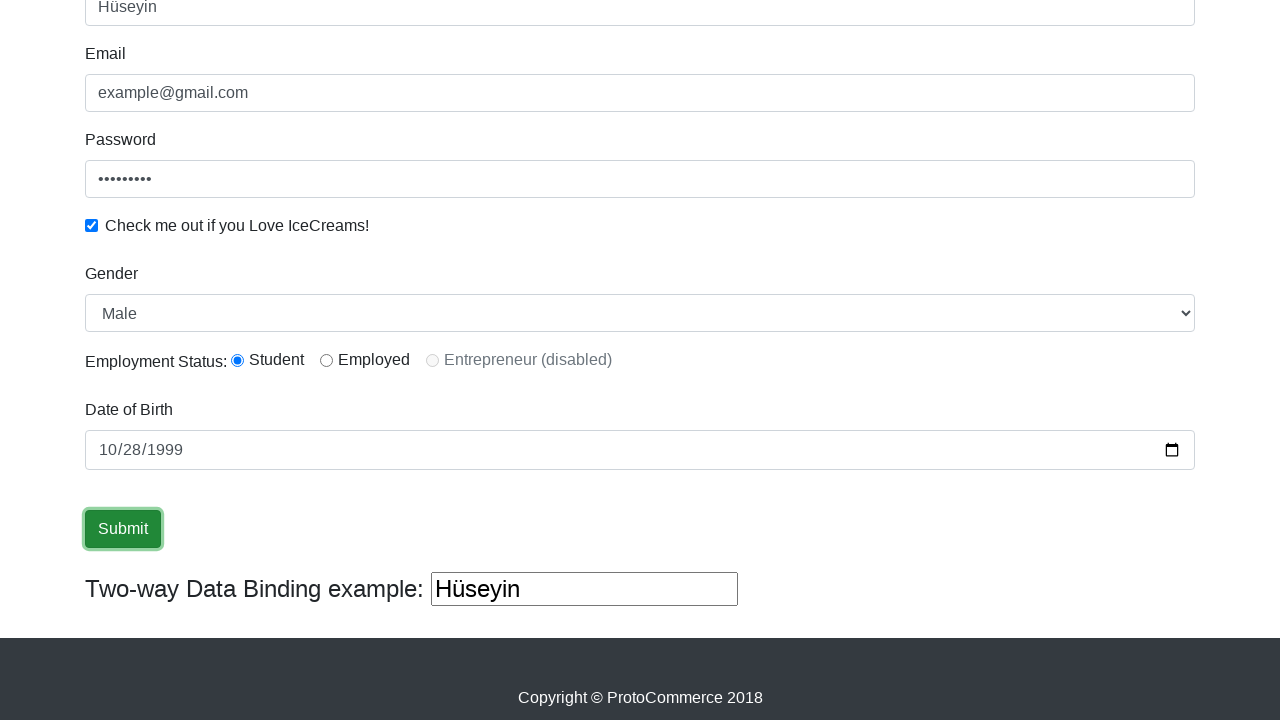

Assertion passed: success message matches expected text 'Success!'
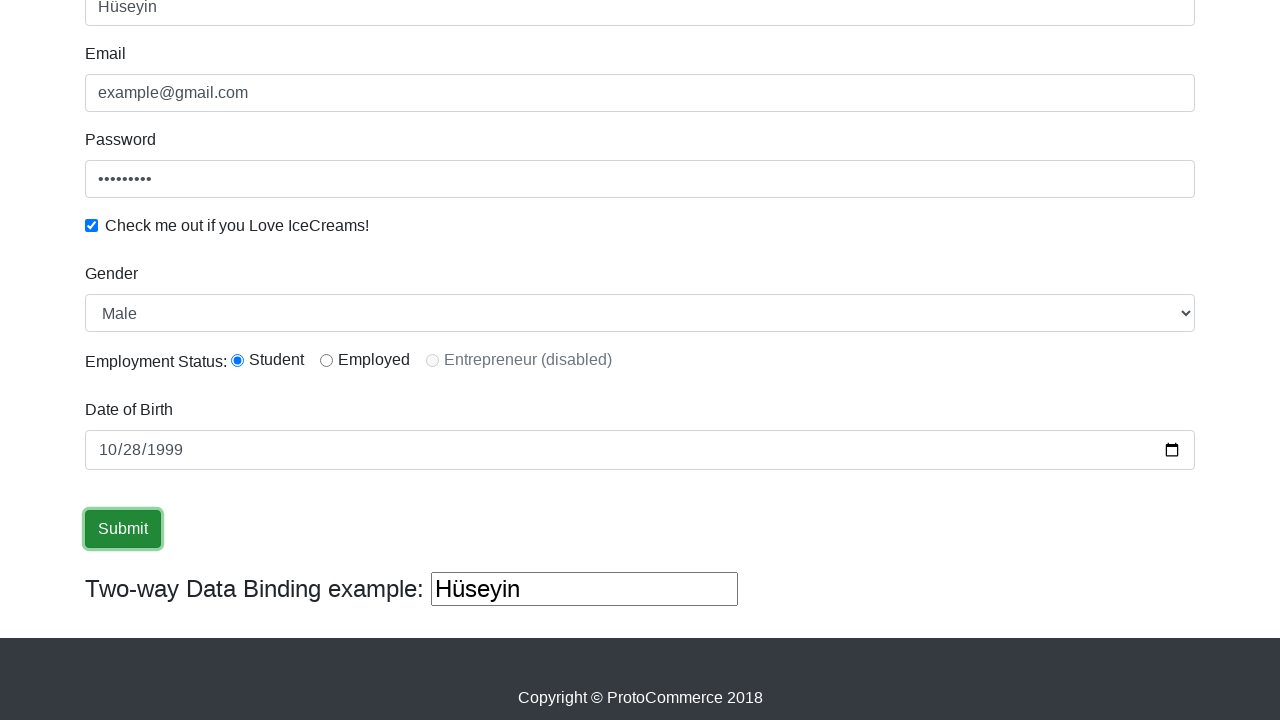

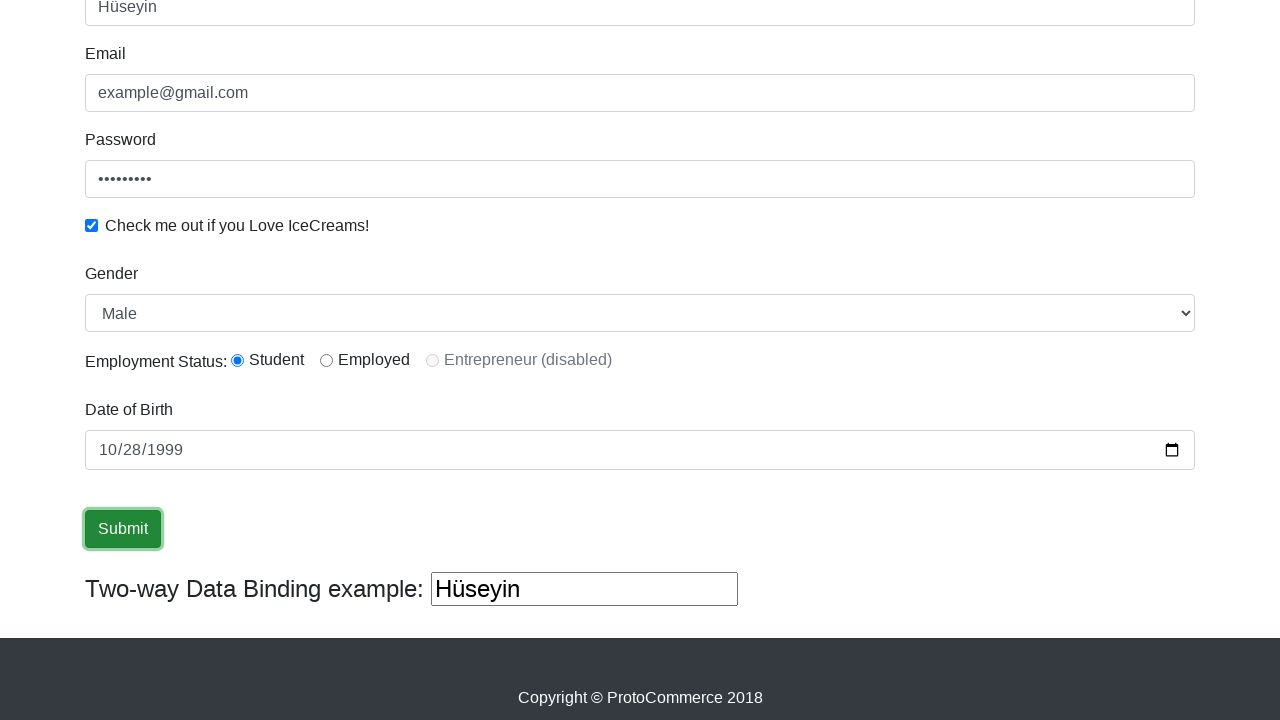